Tests iframe interaction by filling a form field in the main page, switching to an iframe to select a dropdown option, then switching back to the main page to fill the field again

Starting URL: https://www.hyrtutorials.com/p/frames-practice.html

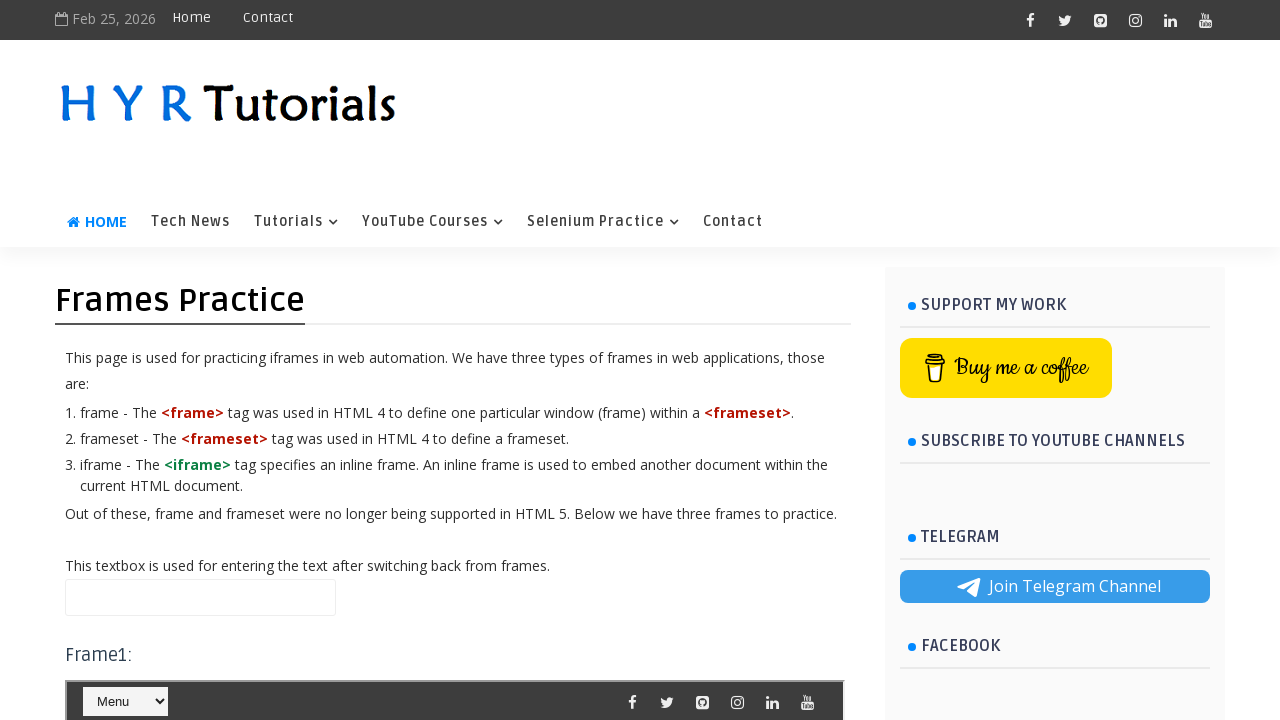

Filled name field with 'Sagar' in main page on #name
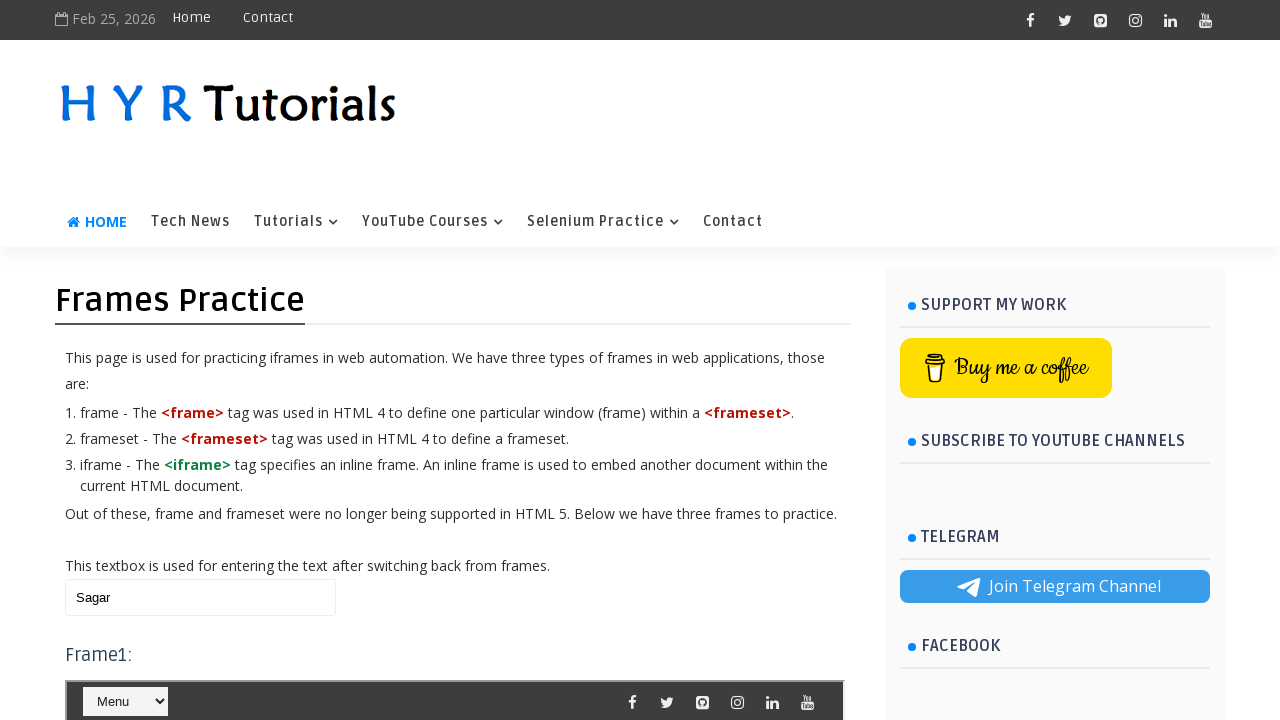

Switched to iframe 'frm1'
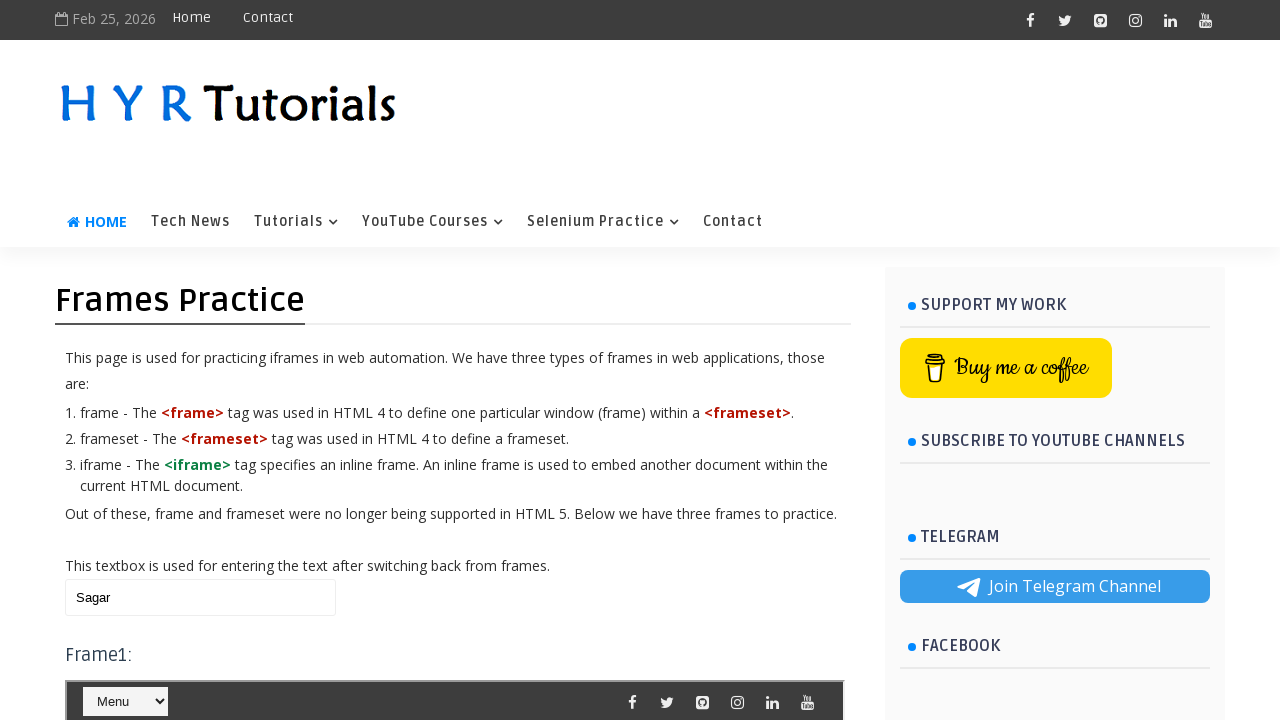

Selected 'Java' option from course dropdown in iframe
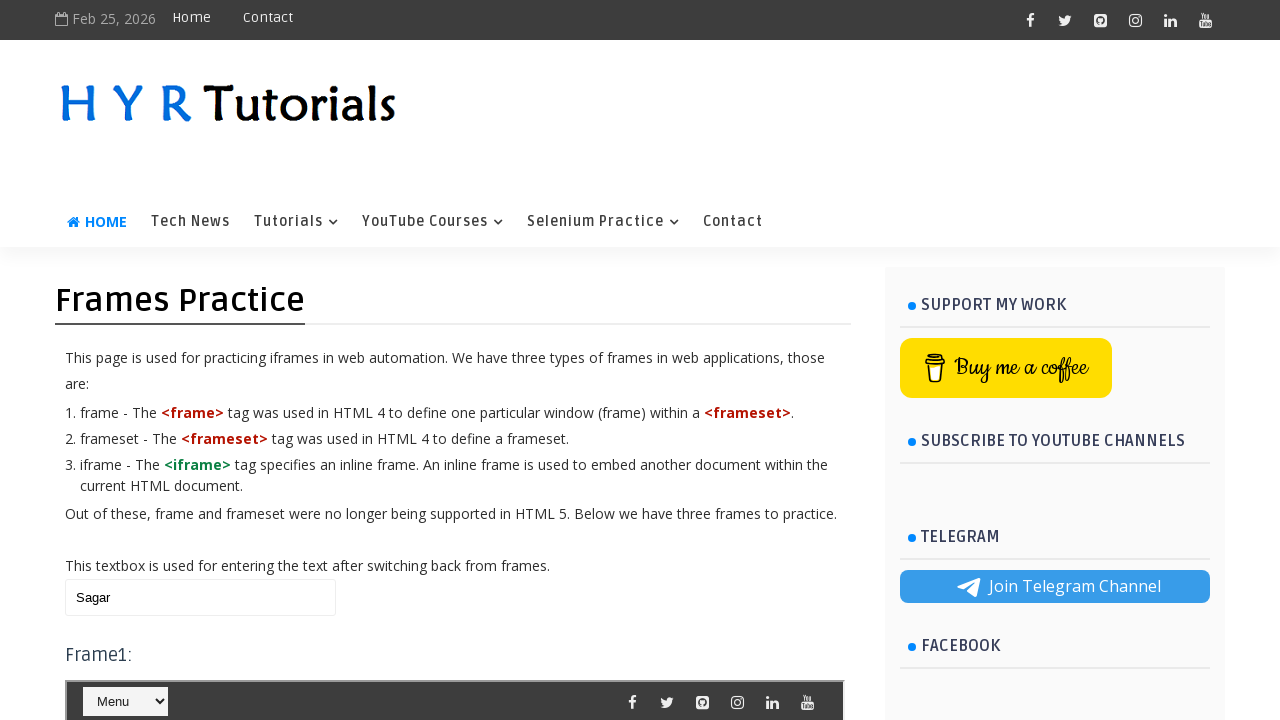

Filled name field with 'Returned To Sagar' after returning to main page on #name
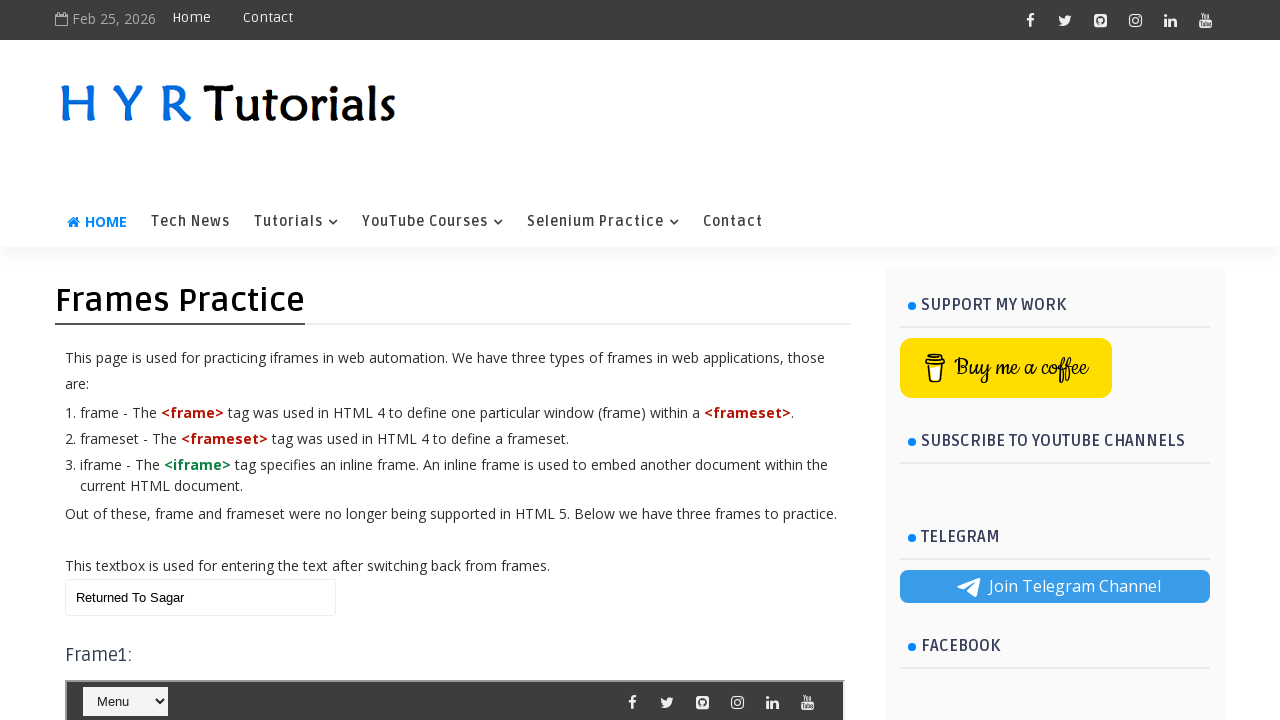

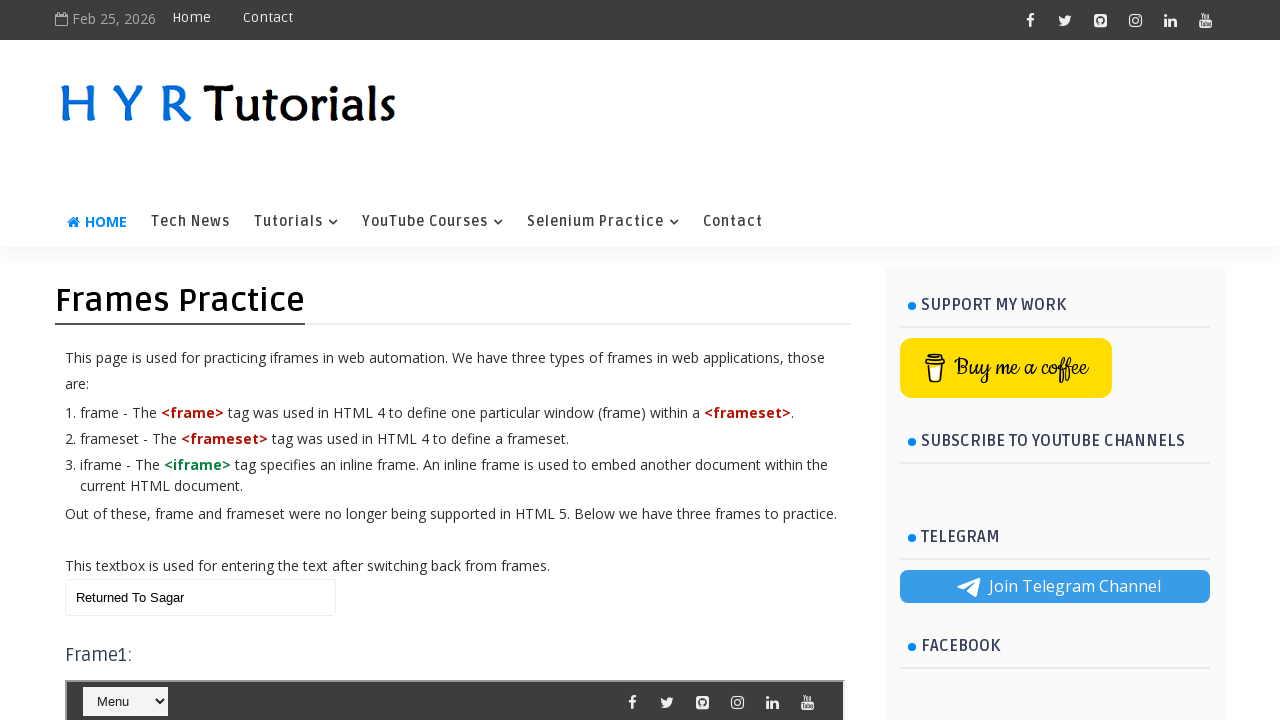